Solves a mathematical captcha by calculating a formula based on a value from the page, then fills the answer and interacts with checkboxes and radio buttons before submitting

Starting URL: https://suninjuly.github.io/math.html

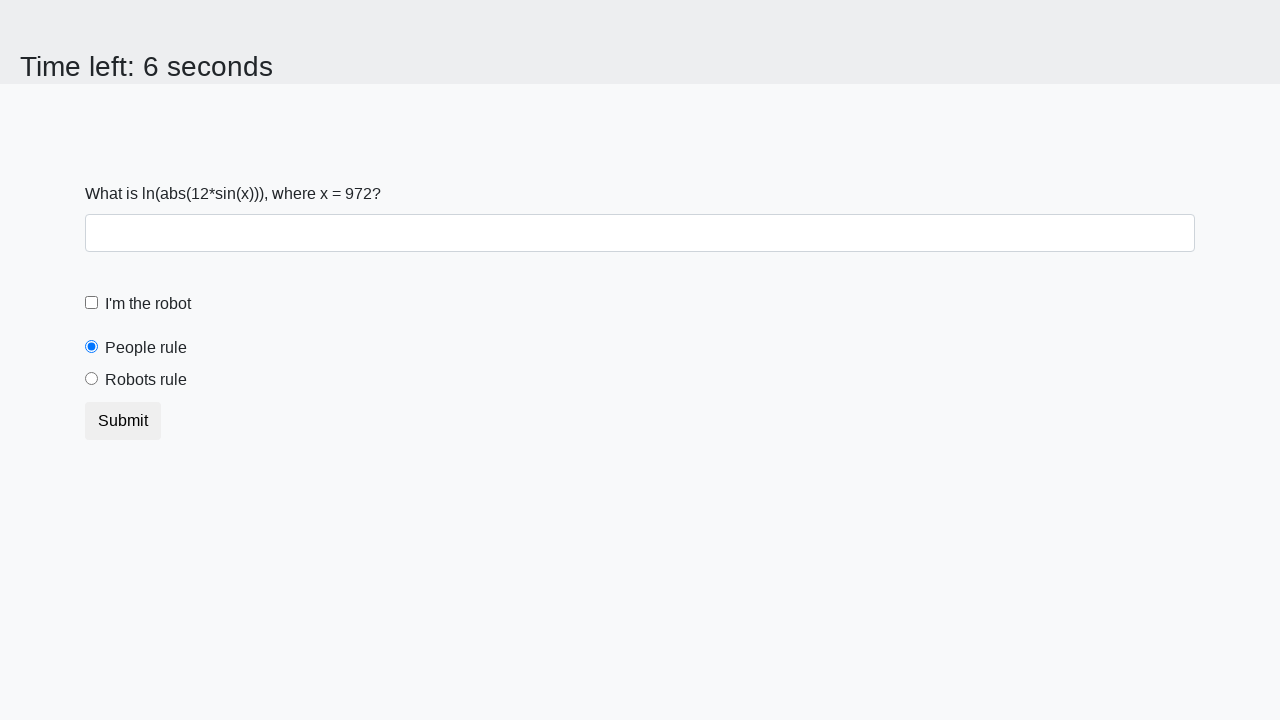

Retrieved x value from page for mathematical formula
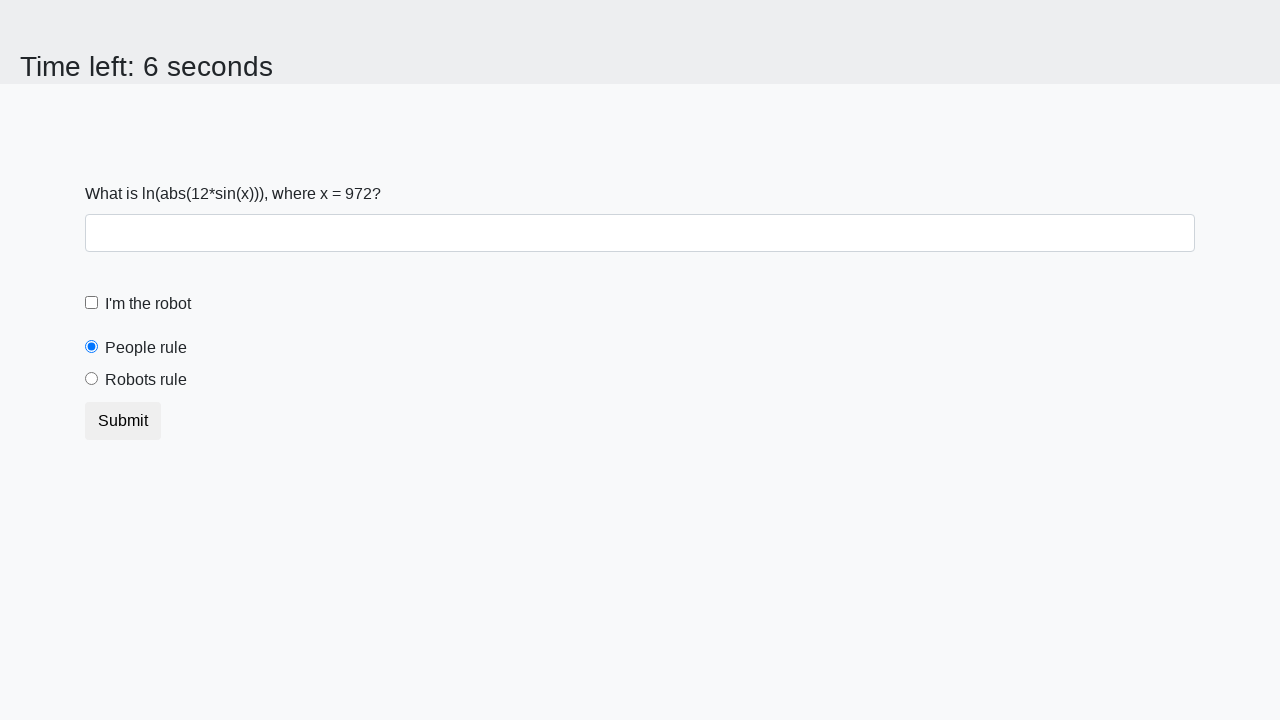

Calculated mathematical captcha answer using formula log(abs(12*sin(x)))
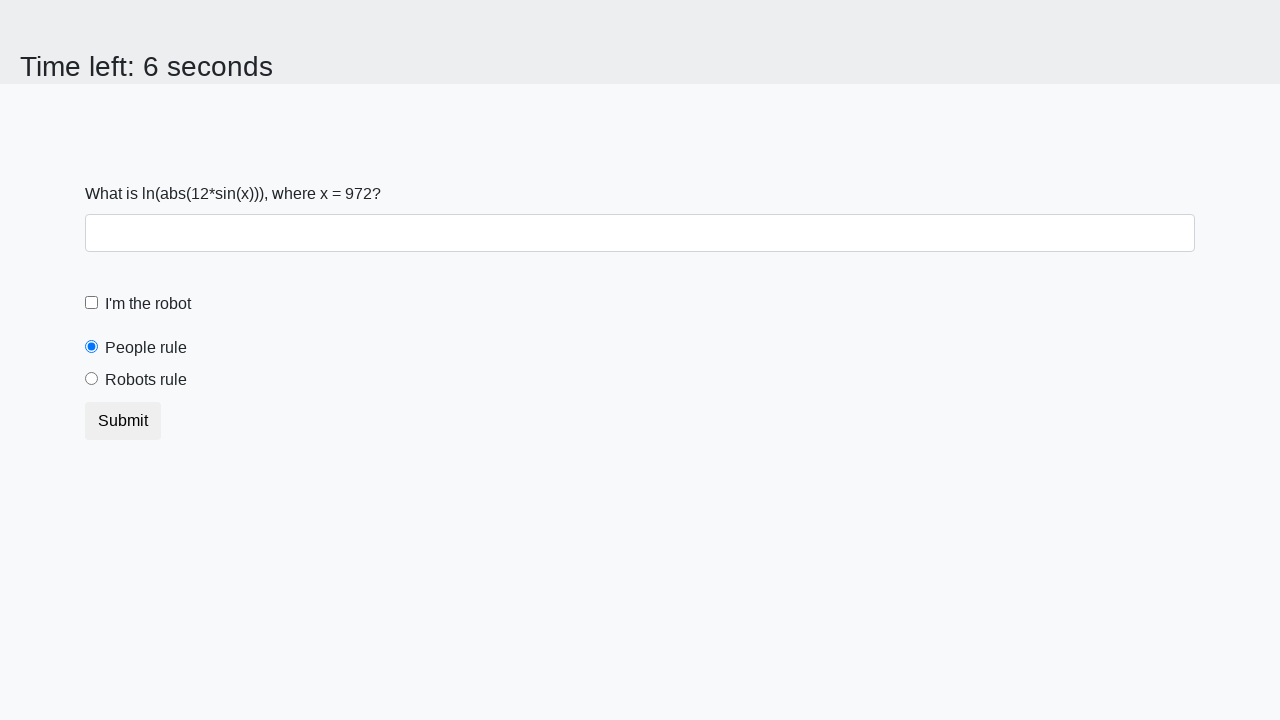

Filled answer field with calculated value: 2.4318337132406906 on //input[contains(@id, 'answer')]
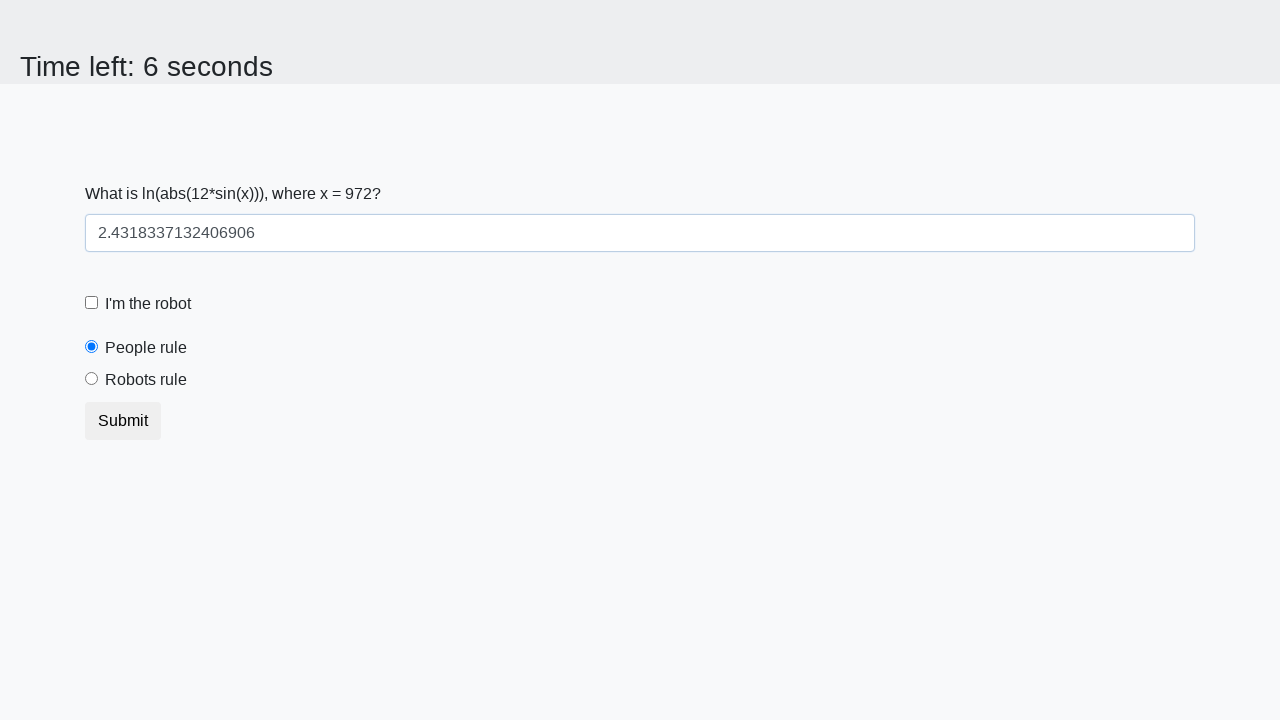

Retrieved 'people' radio button checked state
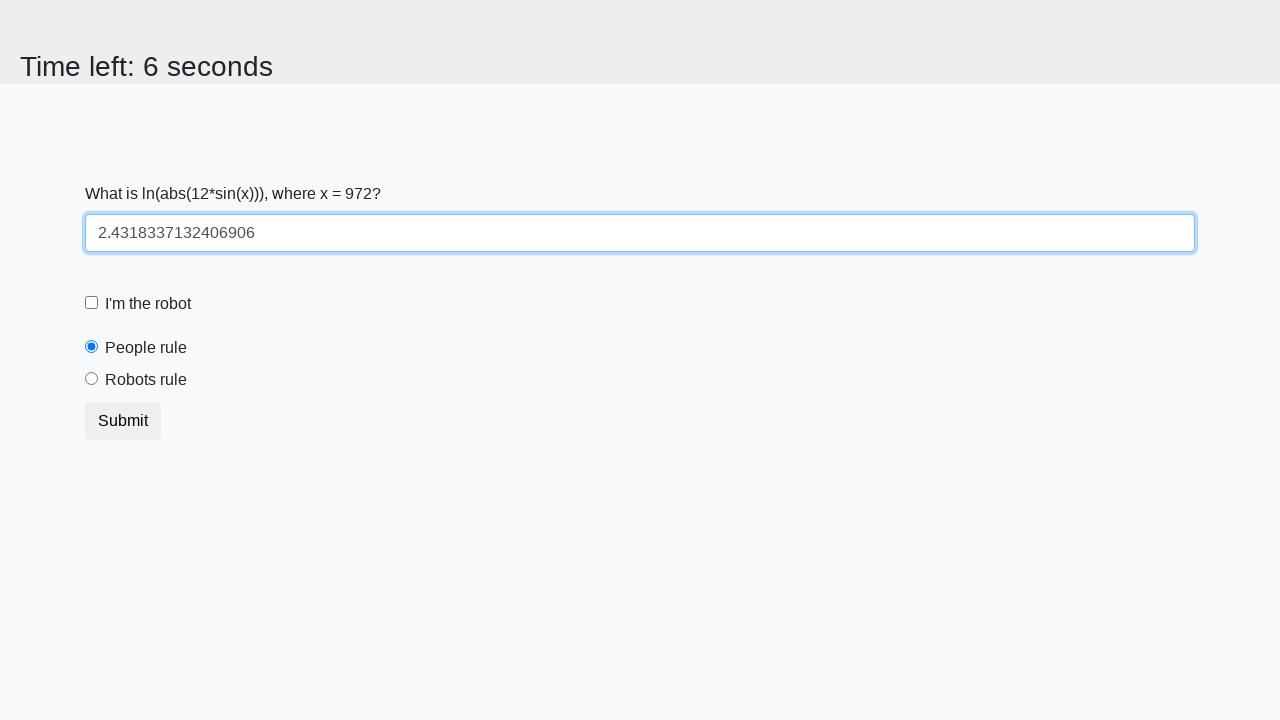

Verified that 'people' radio button is selected by default
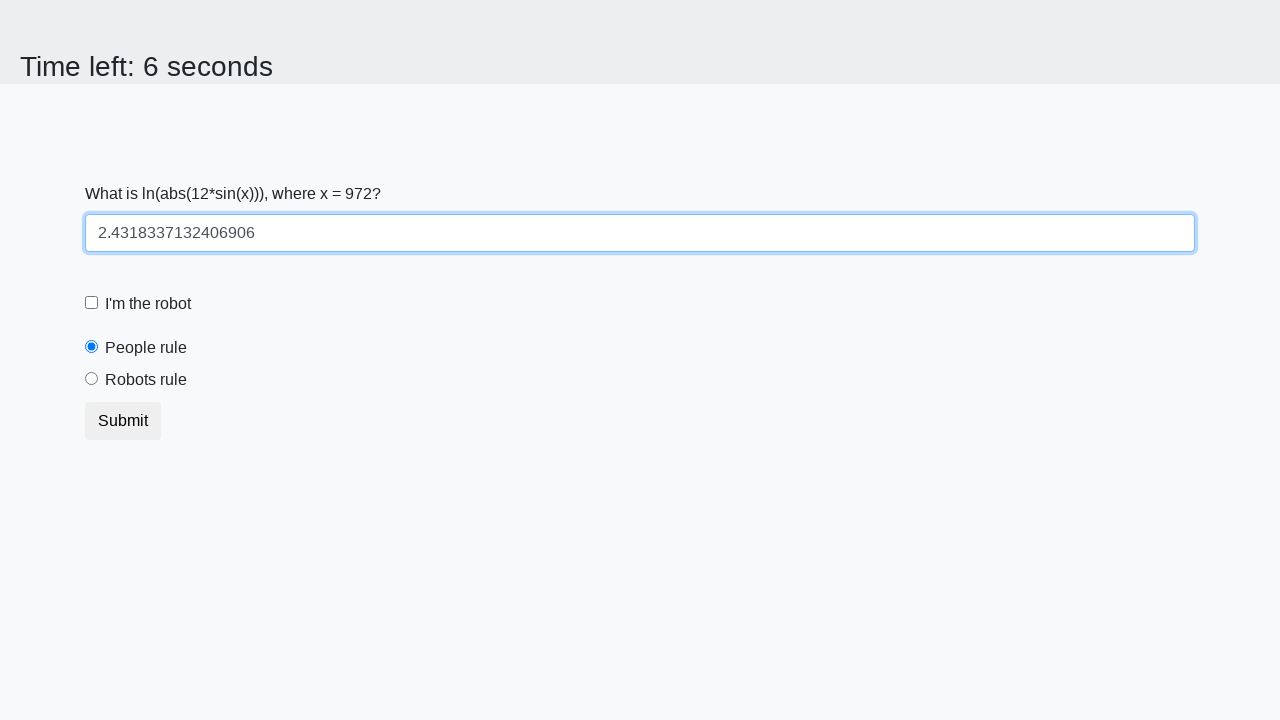

Clicked 'robot' checkbox at (92, 303) on #robotCheckbox
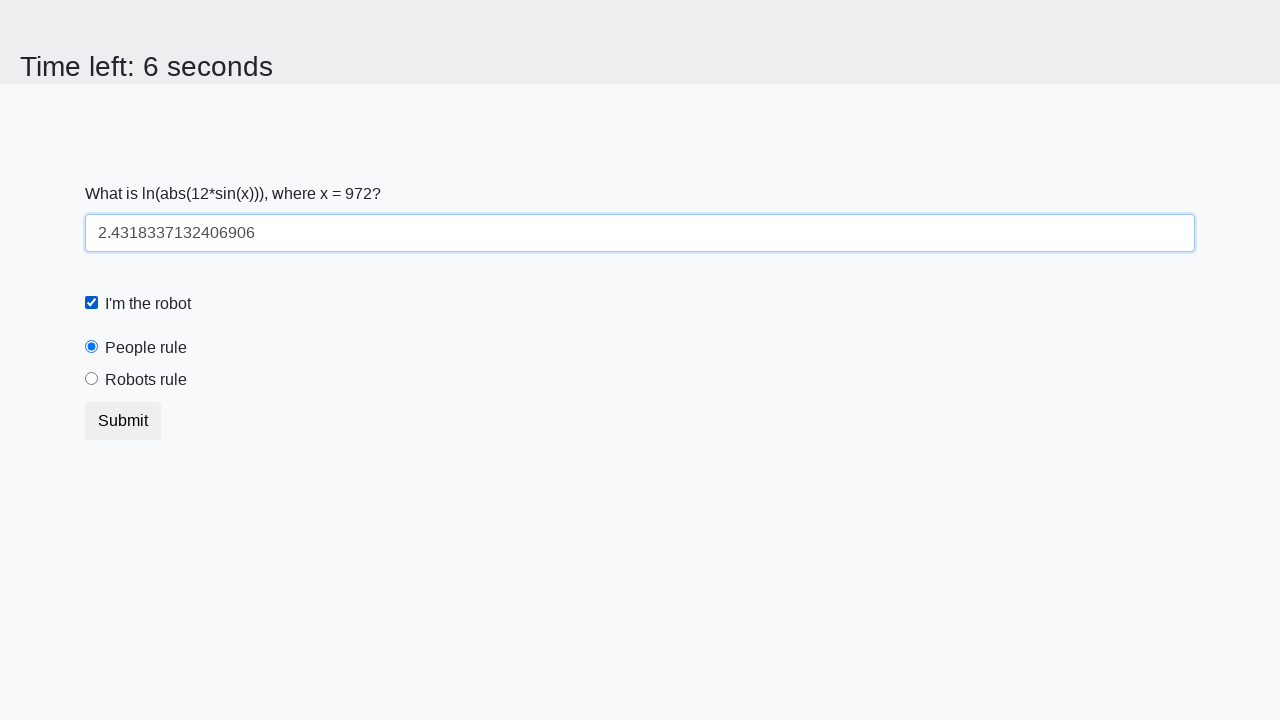

Clicked 'robots rule' radio button at (92, 379) on #robotsRule
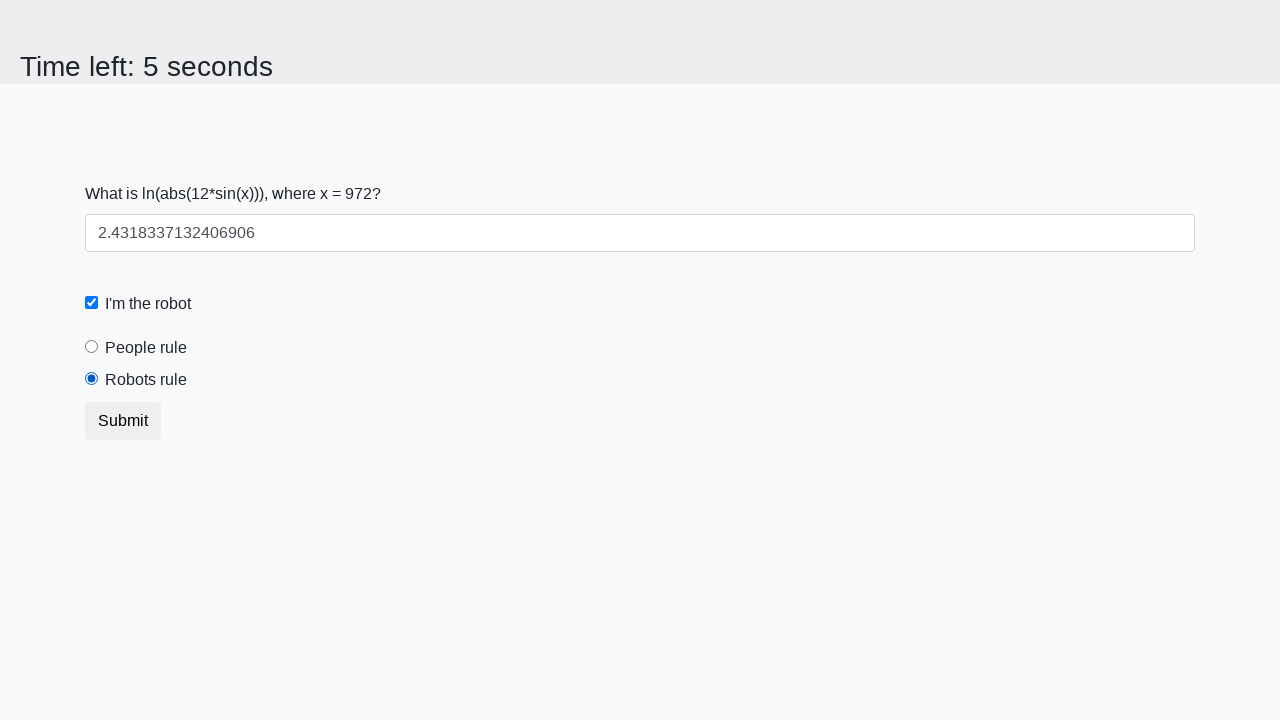

Clicked submit button to submit the form at (123, 421) on button
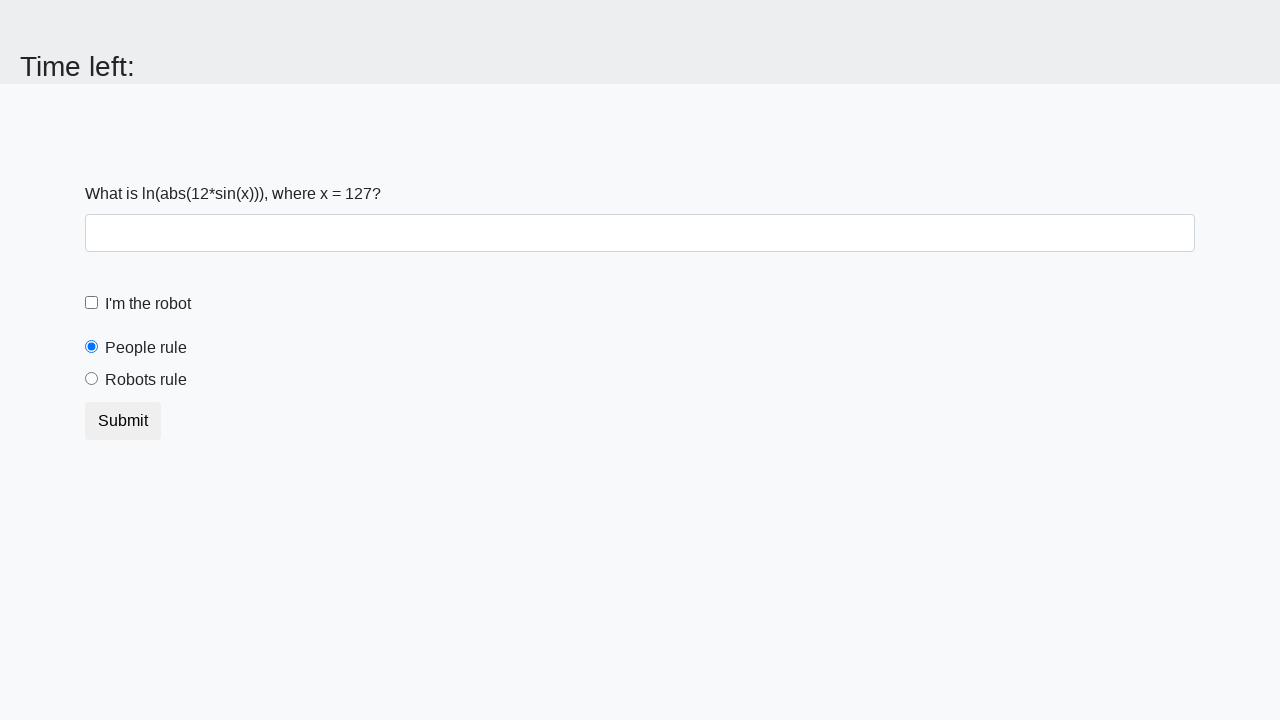

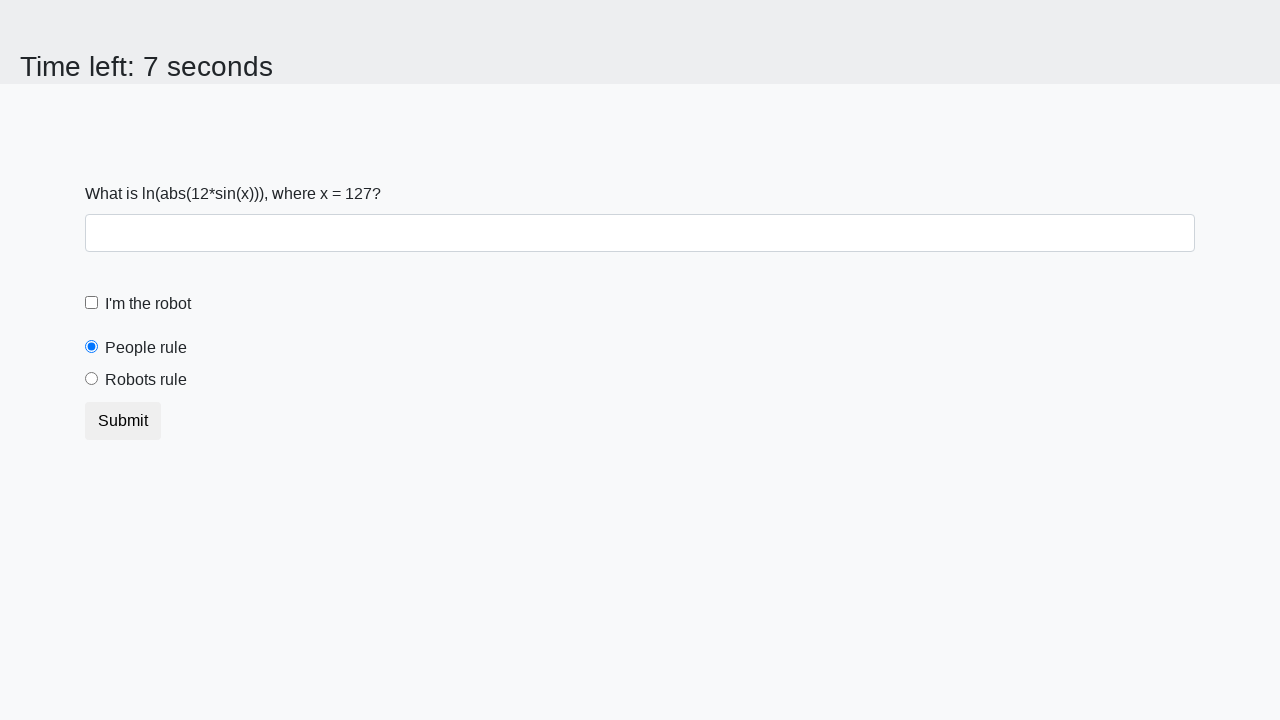